Tests the information alert by clicking the alert button, verifying the alert text, and accepting the alert

Starting URL: https://demoqa.com/alerts

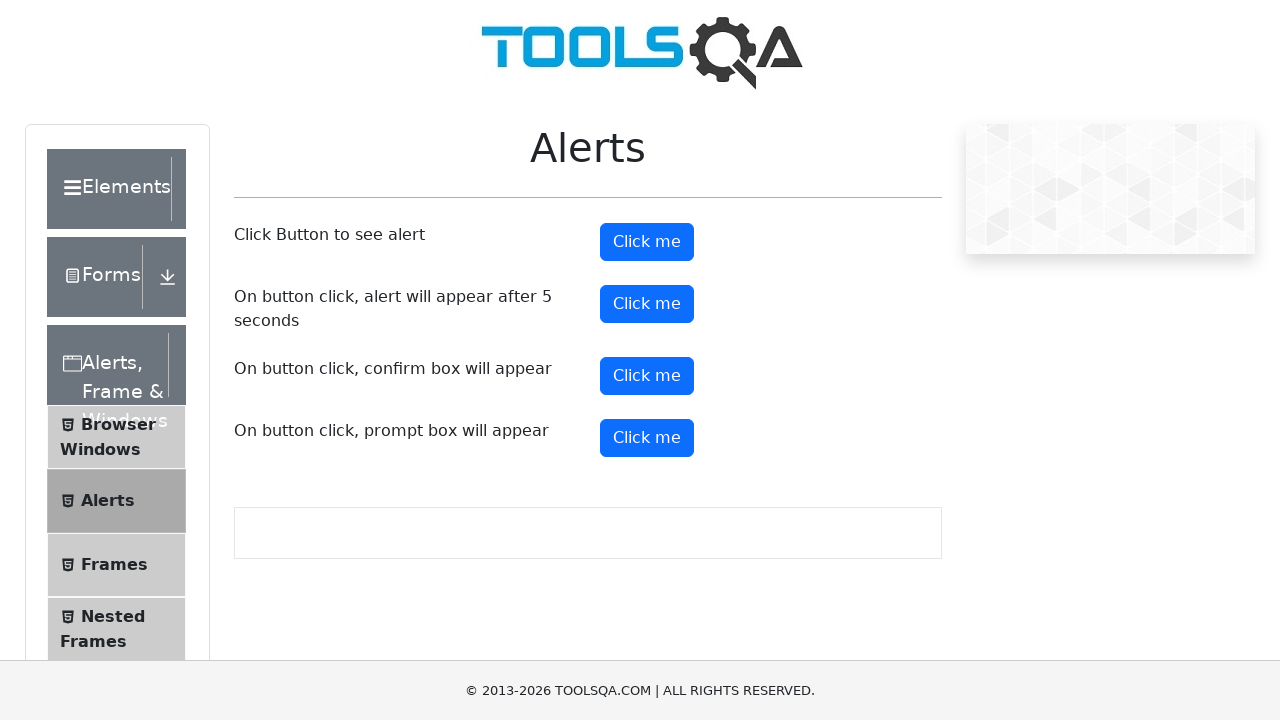

Clicked the alert button to trigger the information alert at (647, 242) on #alertButton
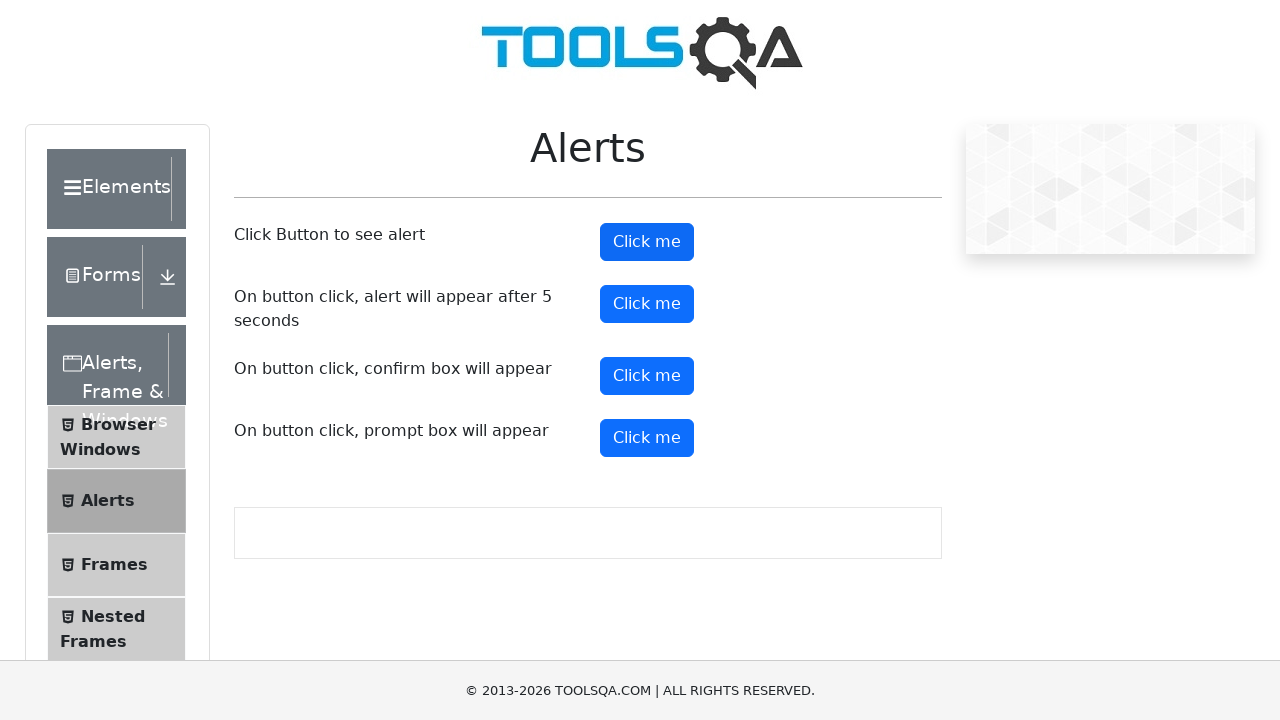

Registered dialog handler to capture and accept alert
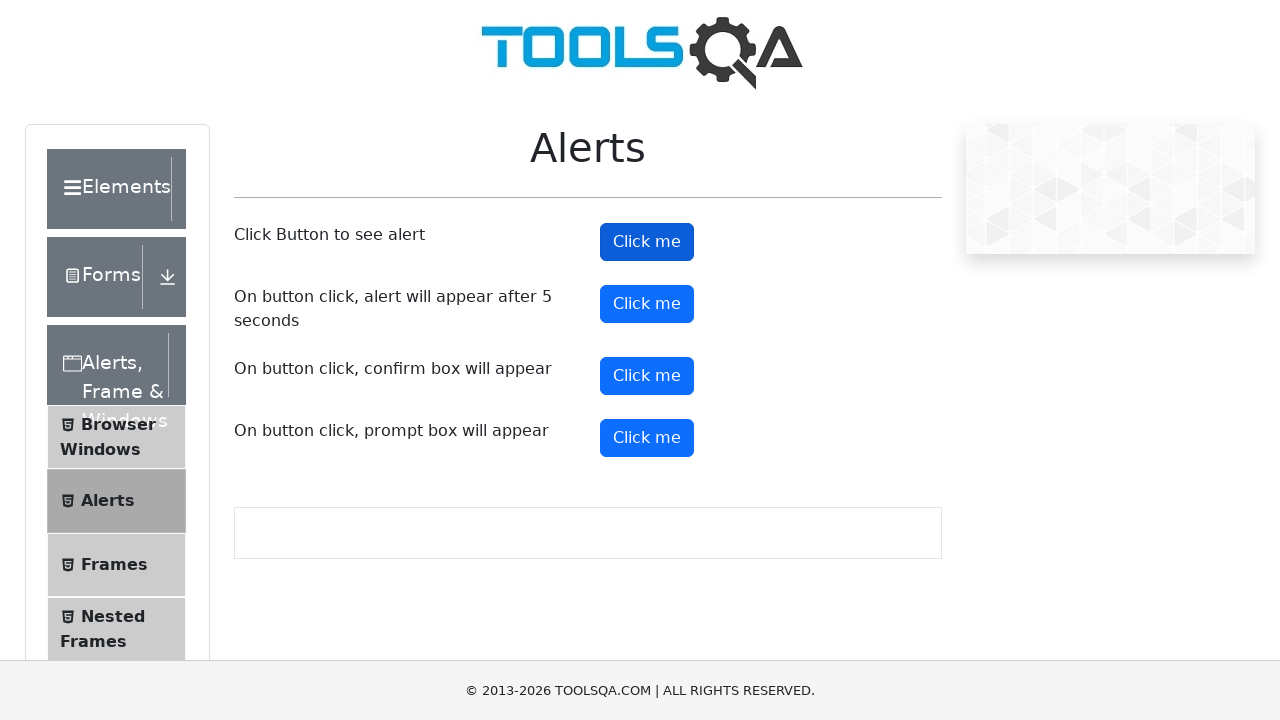

Clicked the alert button to trigger the information alert dialog at (647, 242) on #alertButton
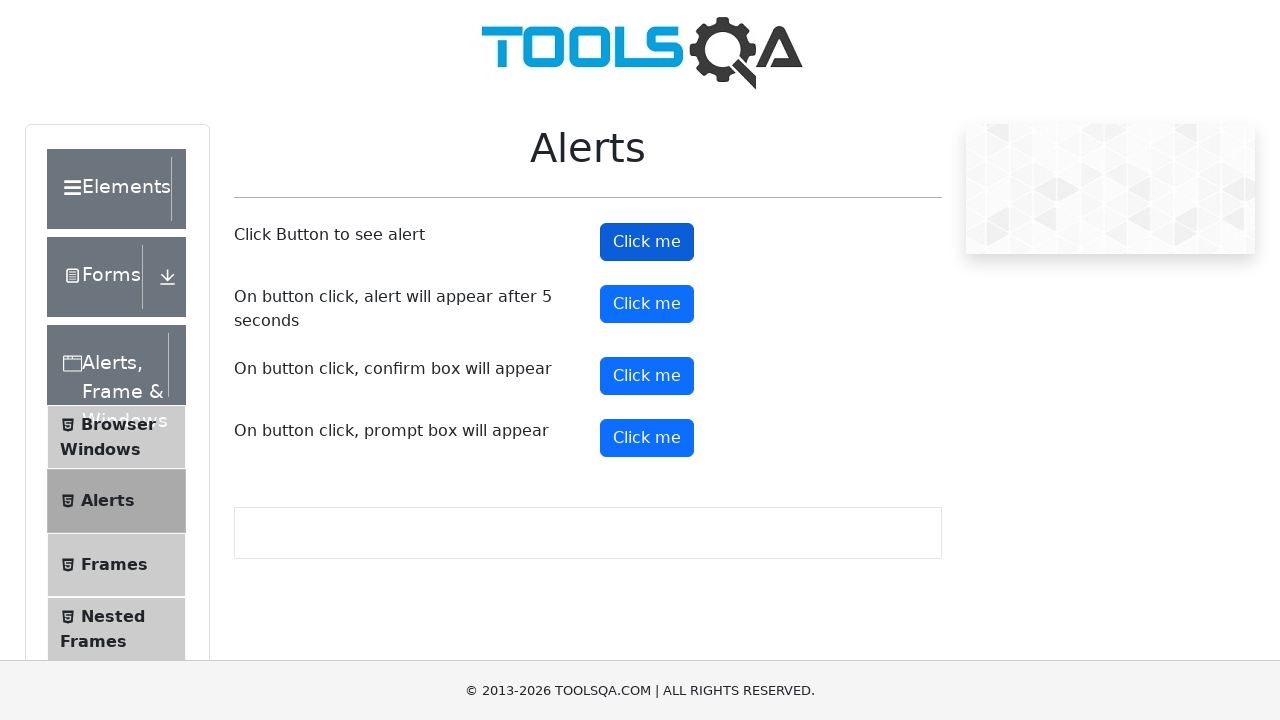

Waited for alert dialog to be processed and accepted
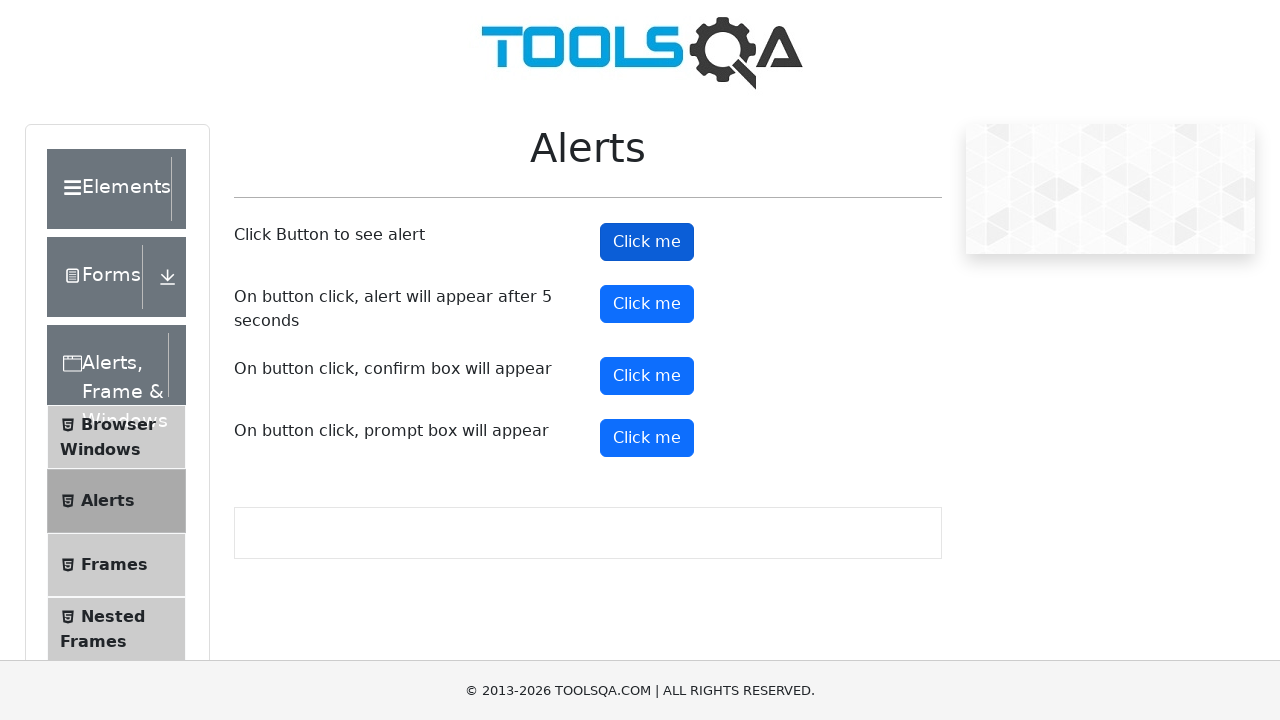

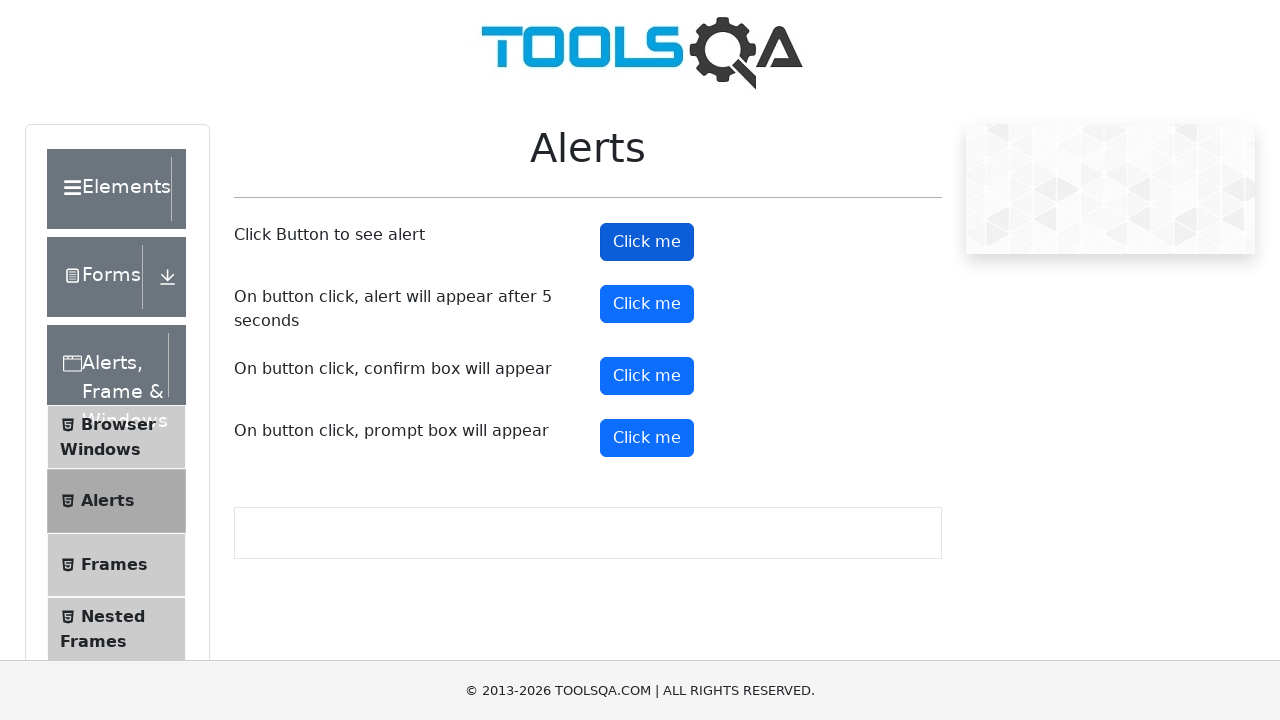